Tests show/hide functionality of a text box by hiding it, setting its value using JavaScript, and then showing it again

Starting URL: https://www.letskodeit.com/practice

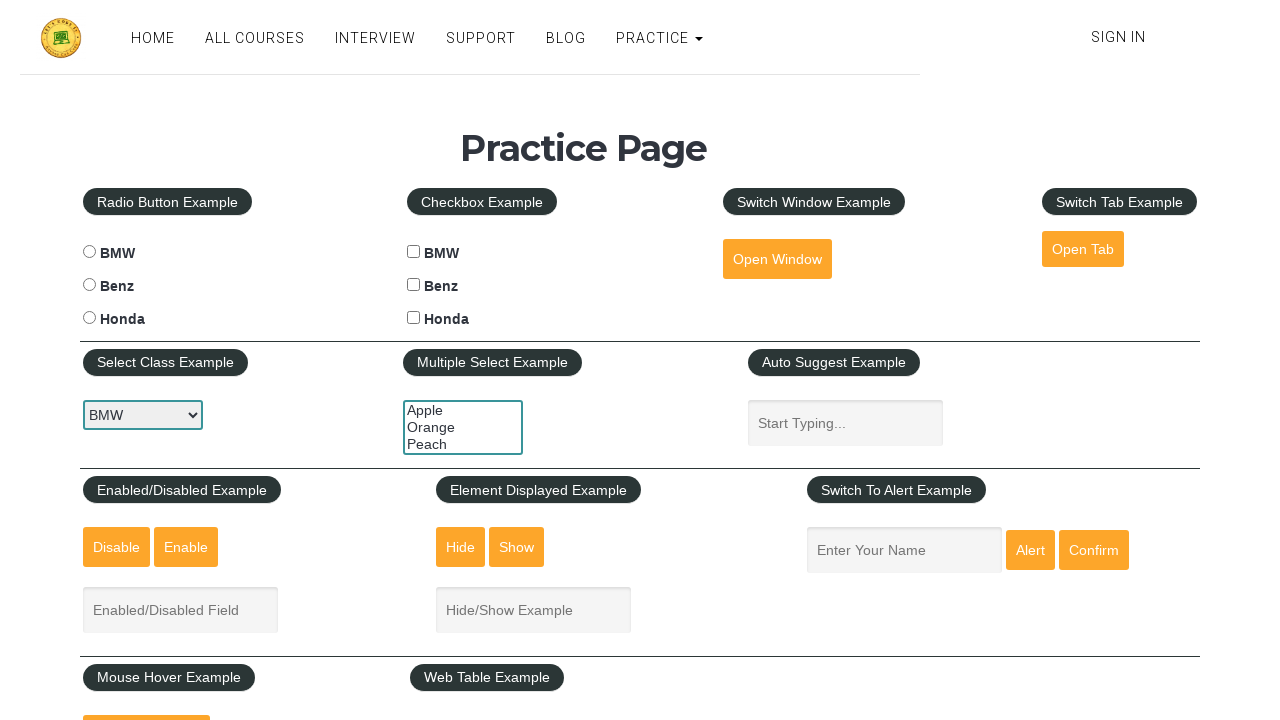

Clicked hide button to hide the text box at (461, 547) on input#hide-textbox
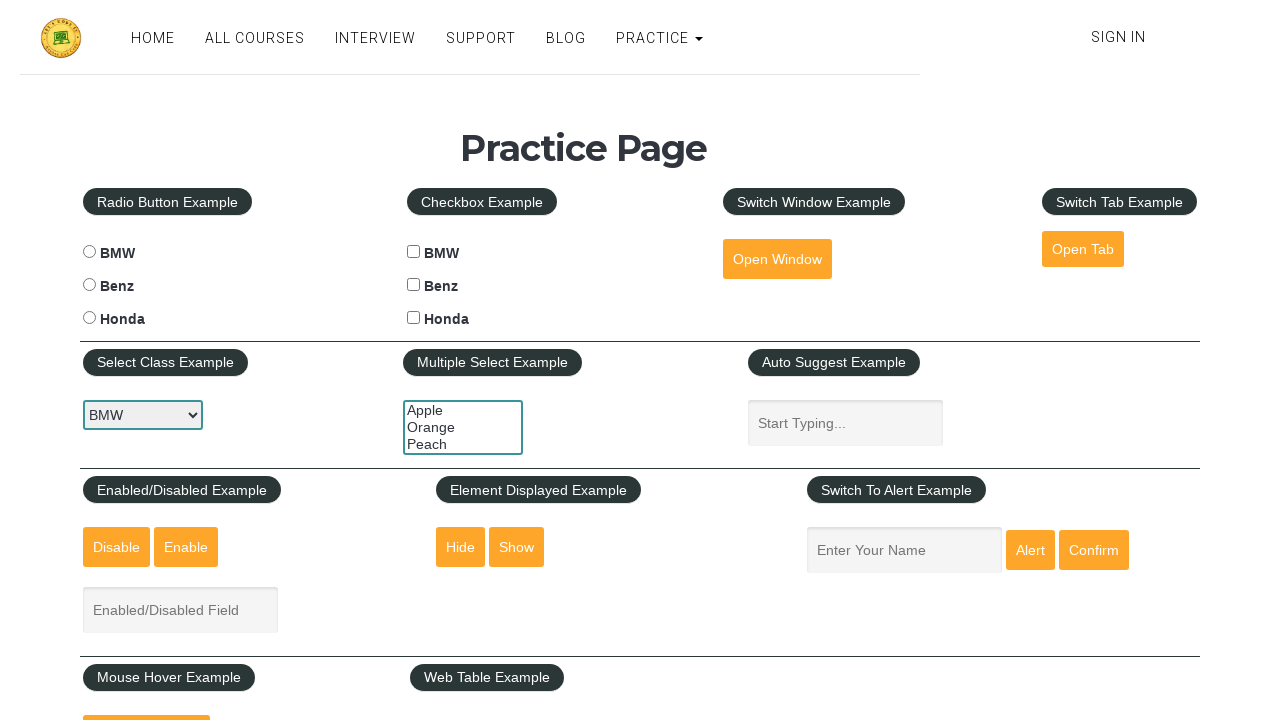

Located the hidden text box element
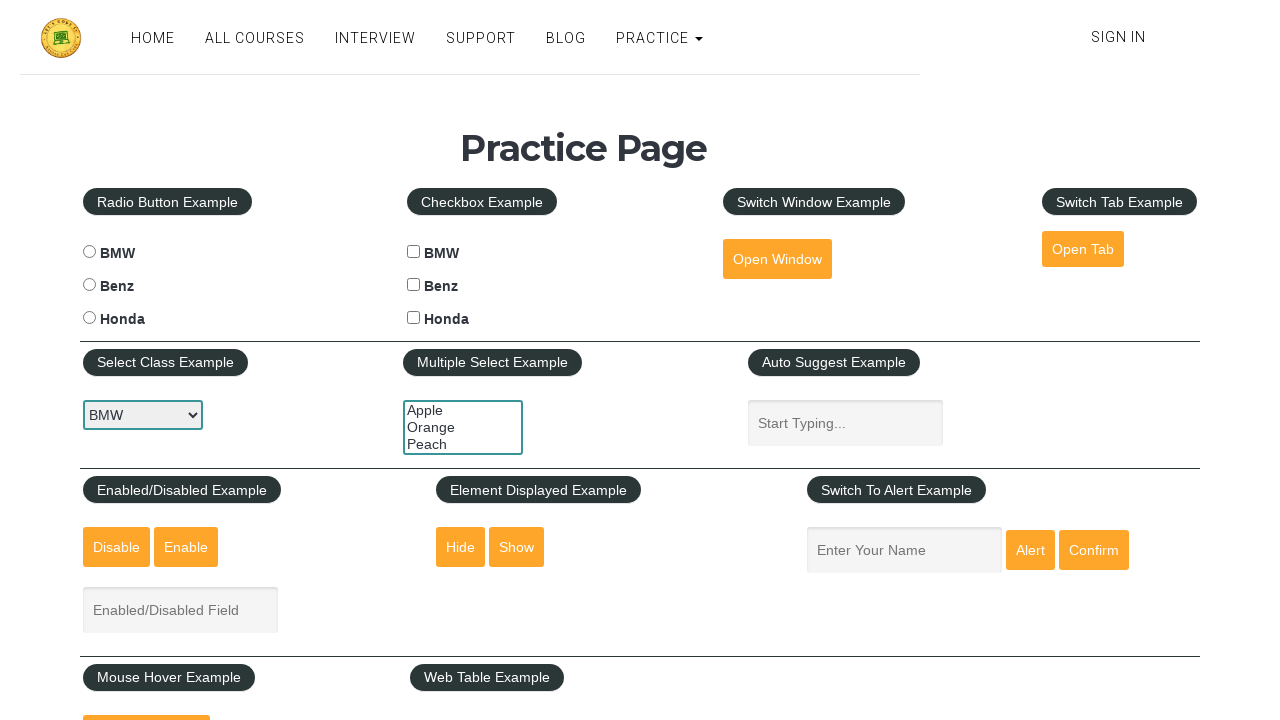

Set text box value to 'Hello word' using JavaScript
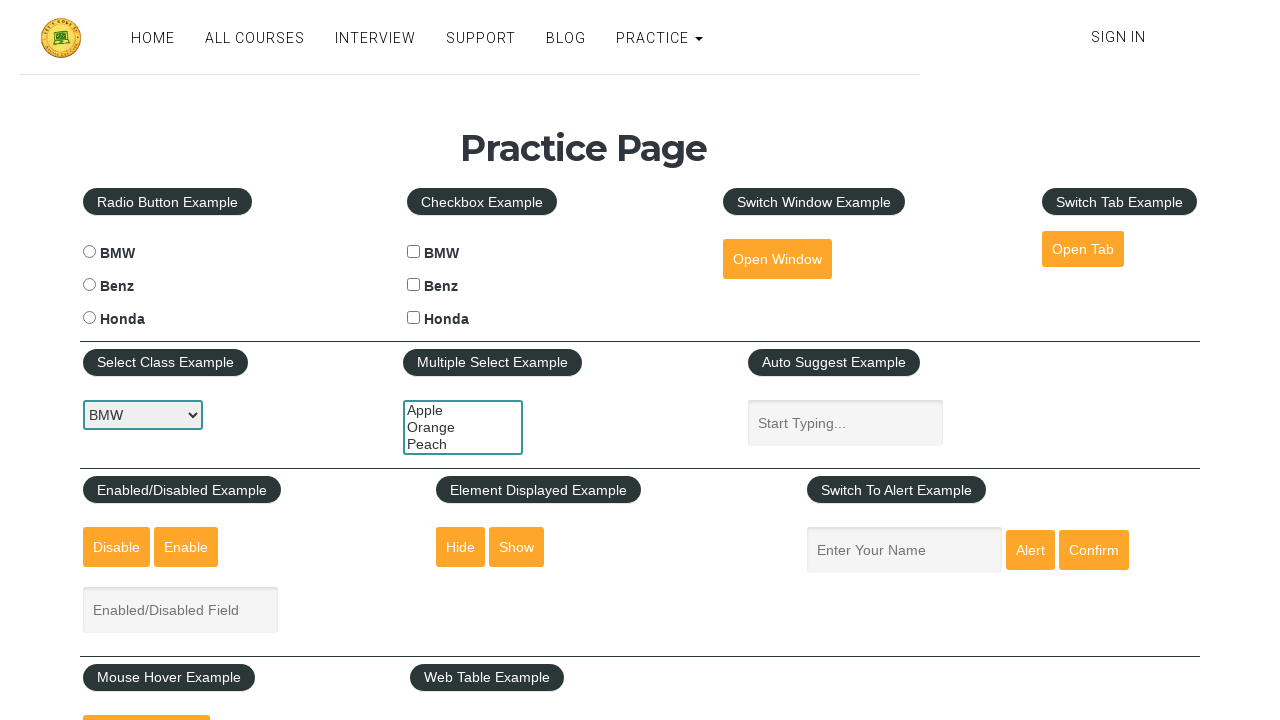

Clicked show button to display the text box at (116, 547) on input[type='submit']
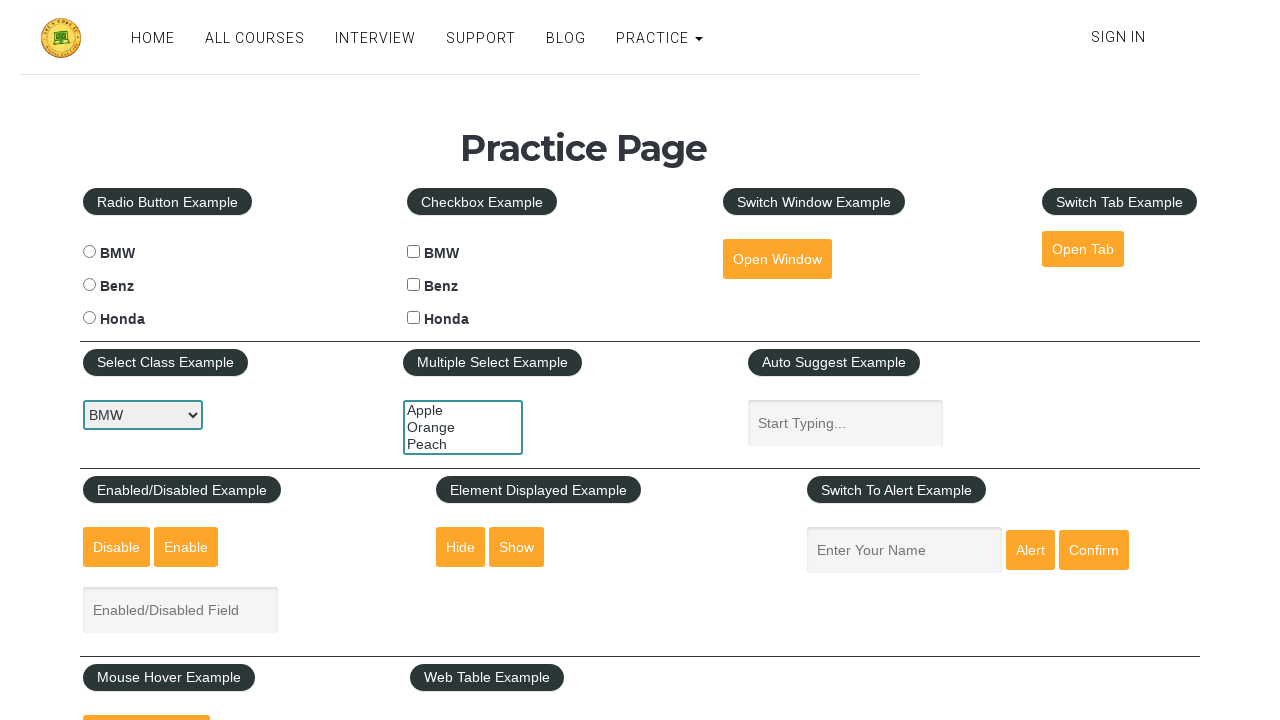

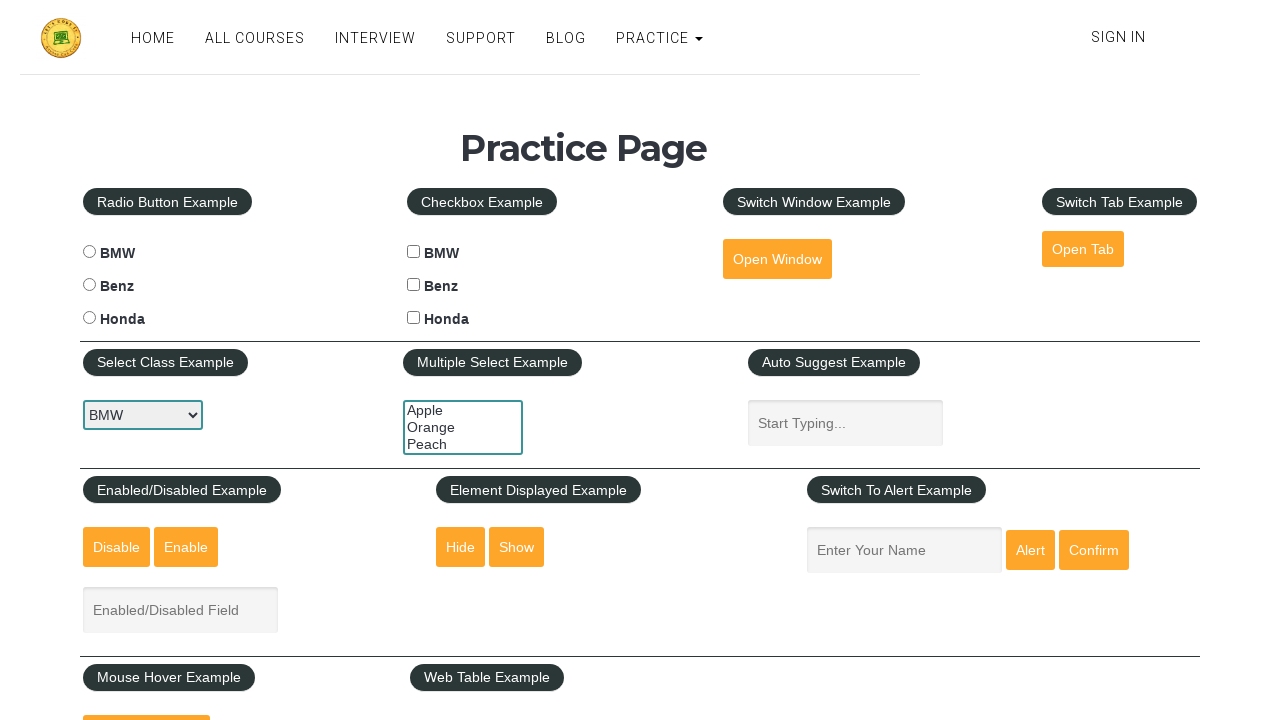